Tests Python.org search functionality by searching for 'pycon' and verifying results are returned

Starting URL: http://www.python.org

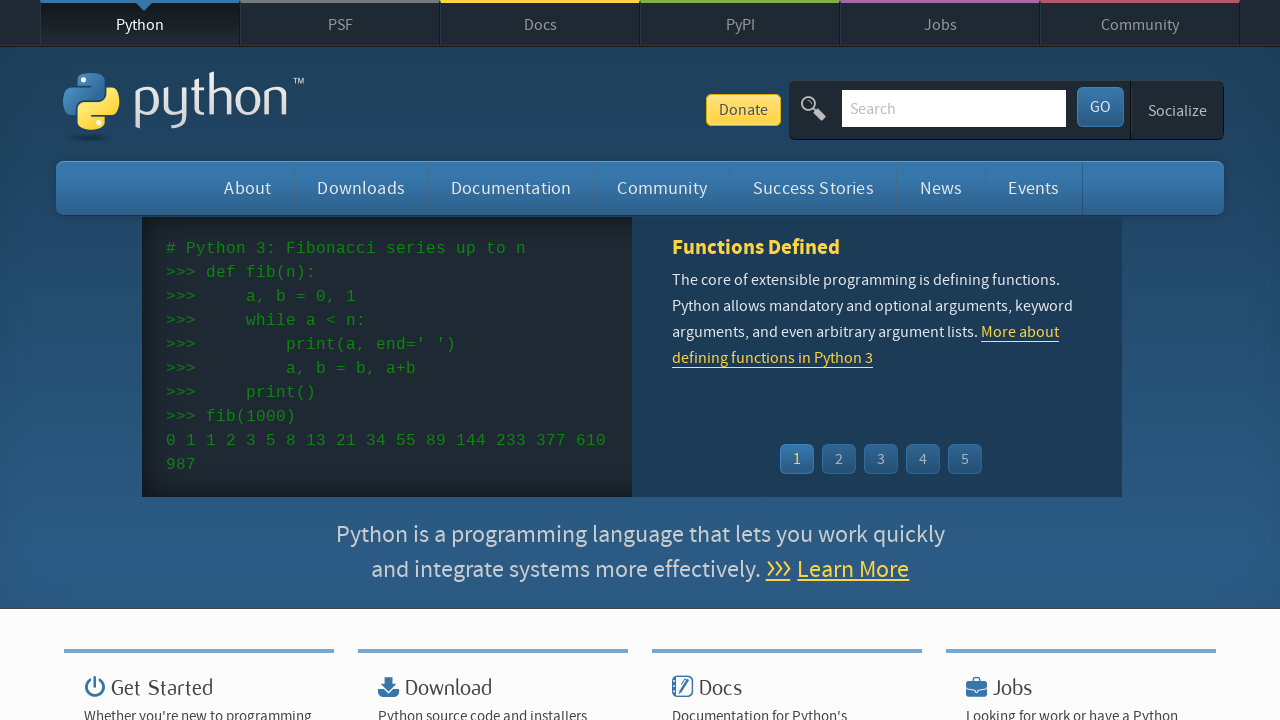

Filled search box with 'pycon' on input[name='q']
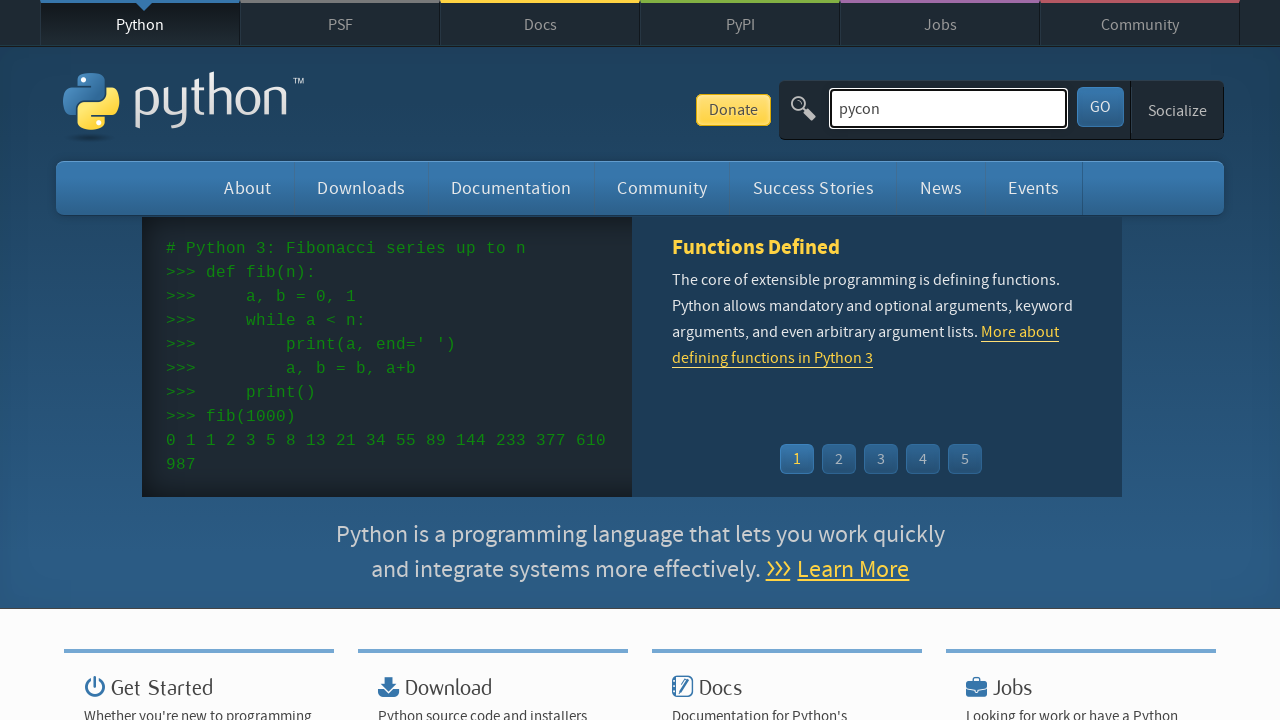

Pressed Enter to submit search query on input[name='q']
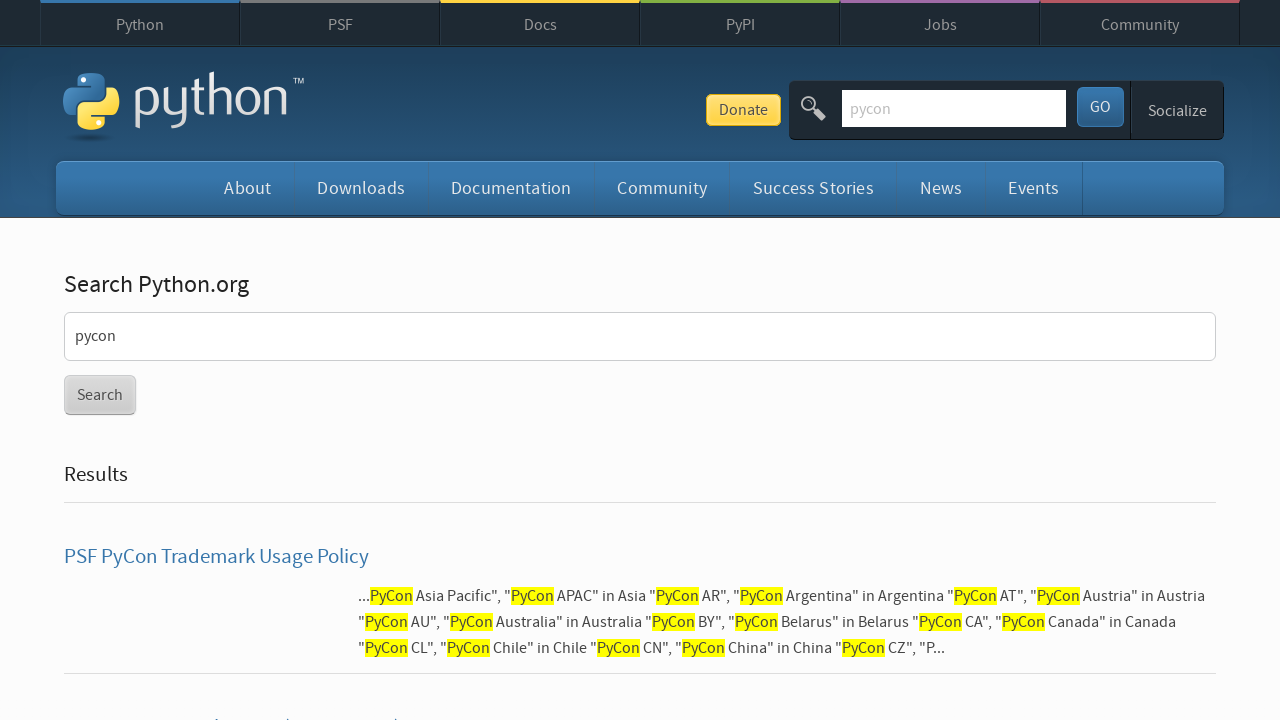

Search results page loaded successfully
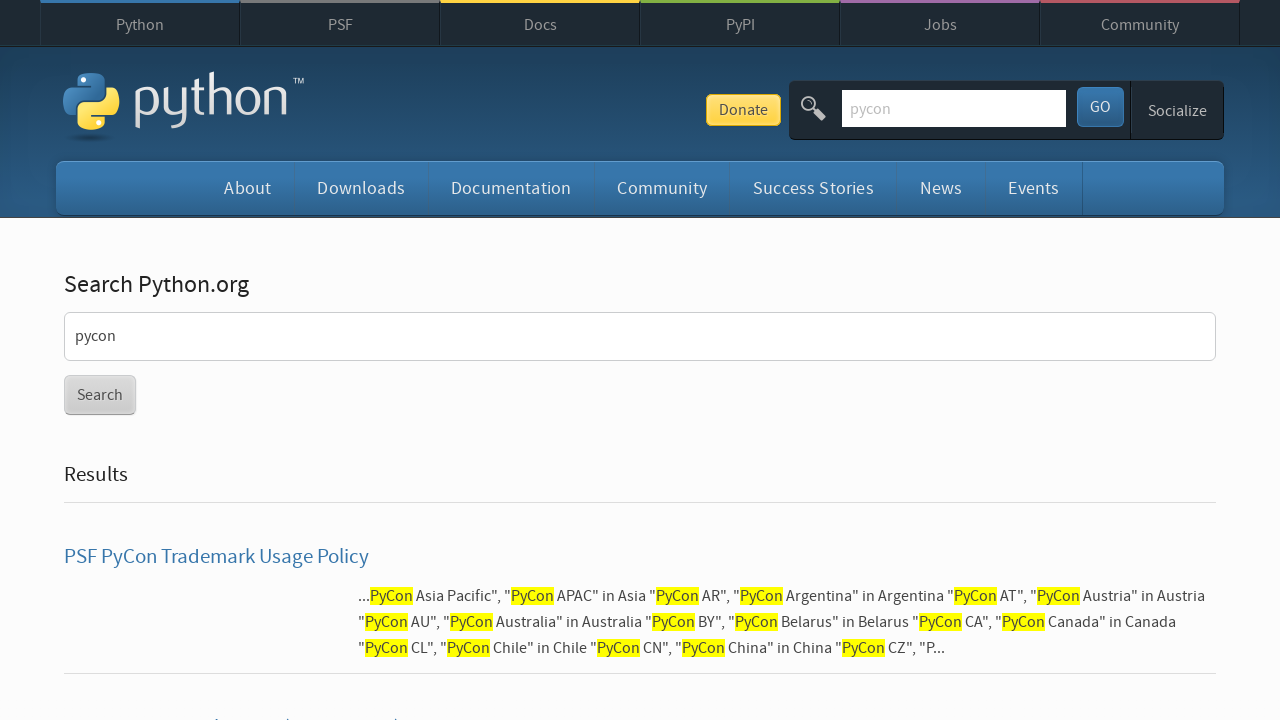

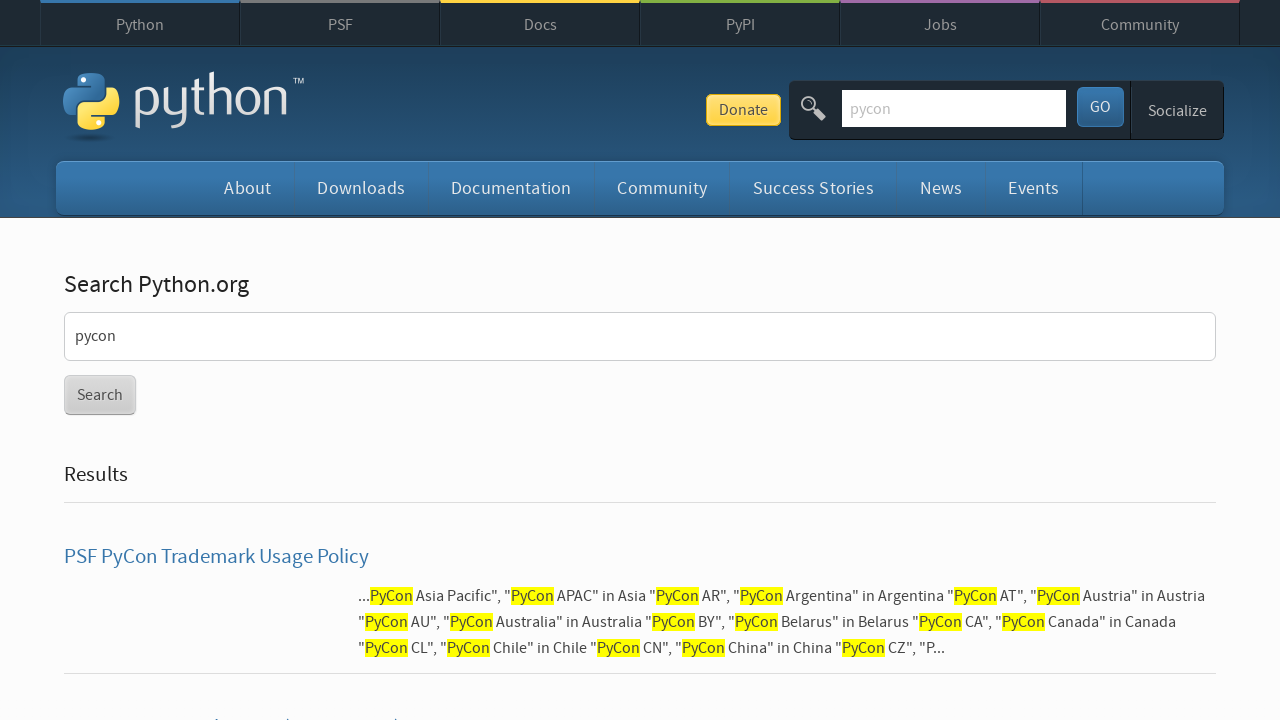